Tests data table sorting in descending order by clicking the dues column header twice and verifying the values are reverse sorted (table without specific attributes)

Starting URL: http://the-internet.herokuapp.com/tables

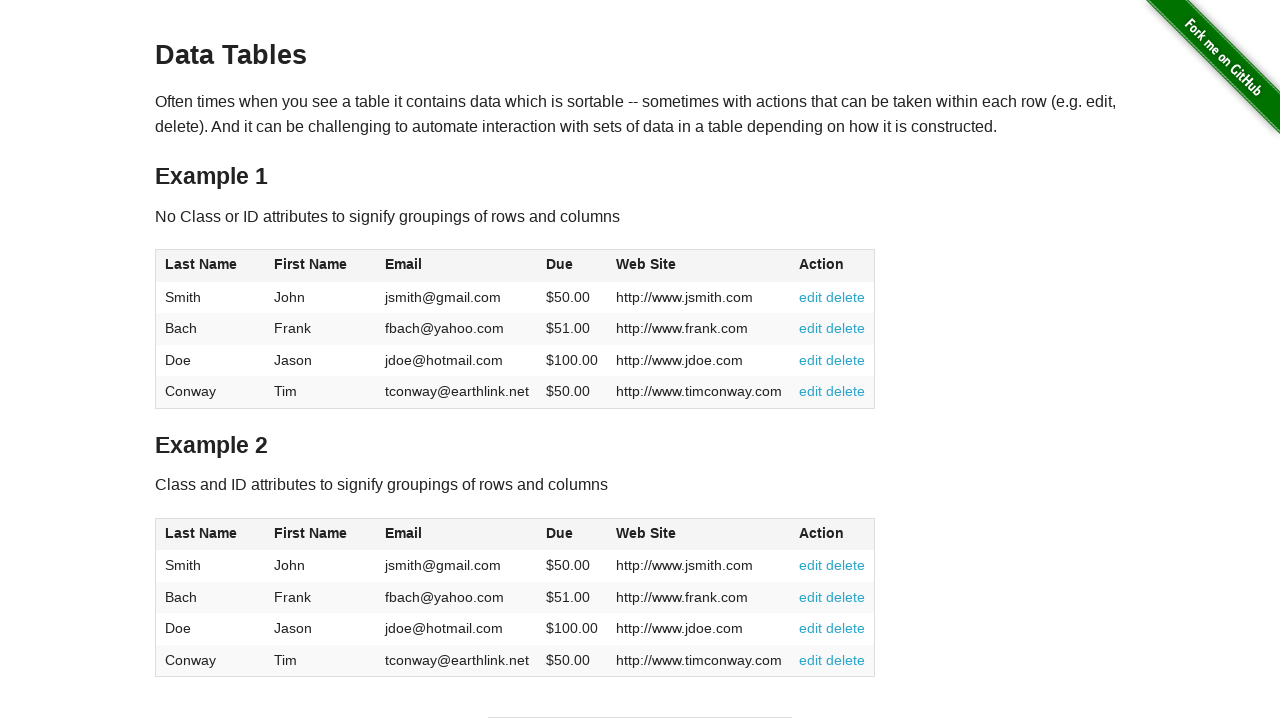

Clicked dues column header to sort ascending at (572, 266) on #table1 thead tr th:nth-of-type(4)
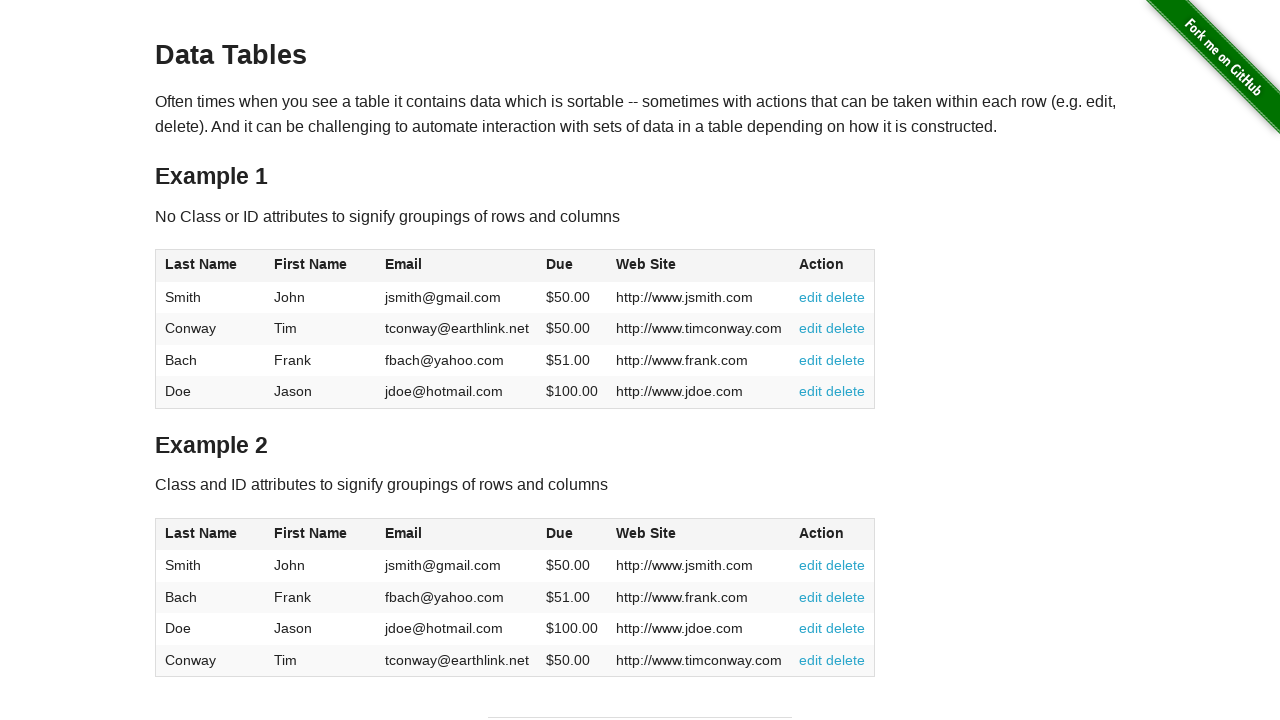

Clicked dues column header again to sort descending at (572, 266) on #table1 thead tr th:nth-of-type(4)
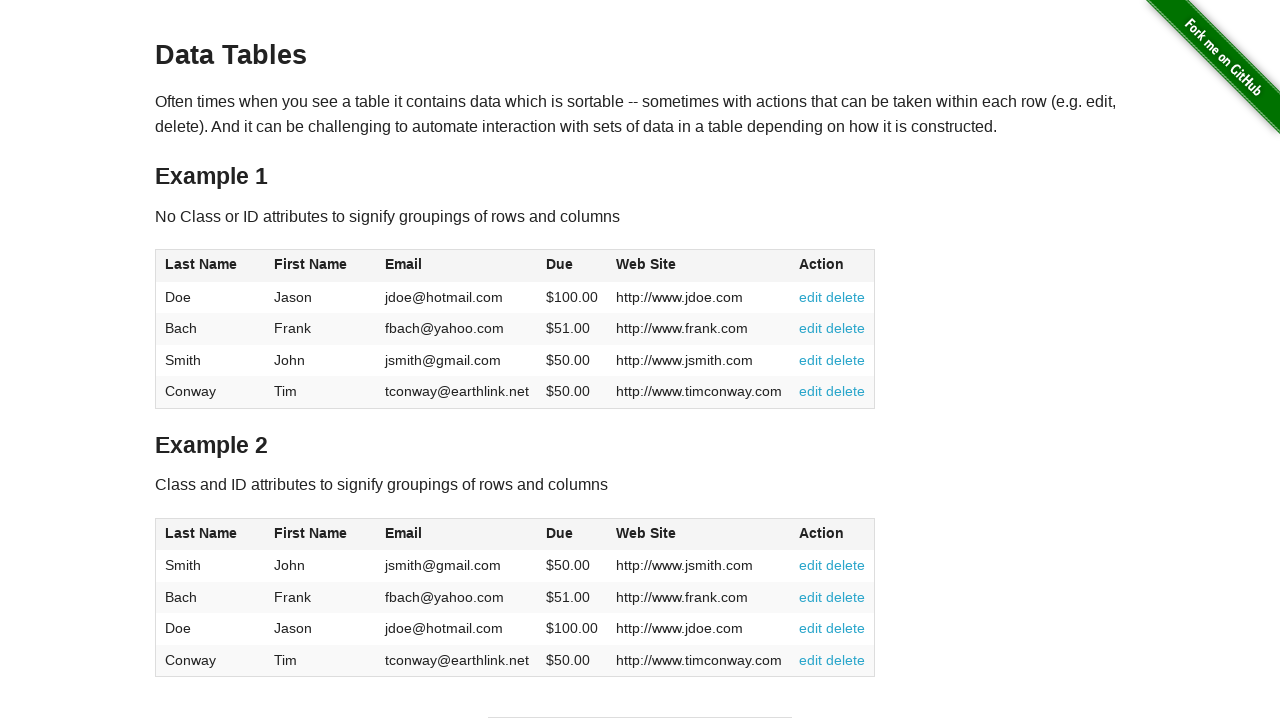

Table data loaded and ready for verification
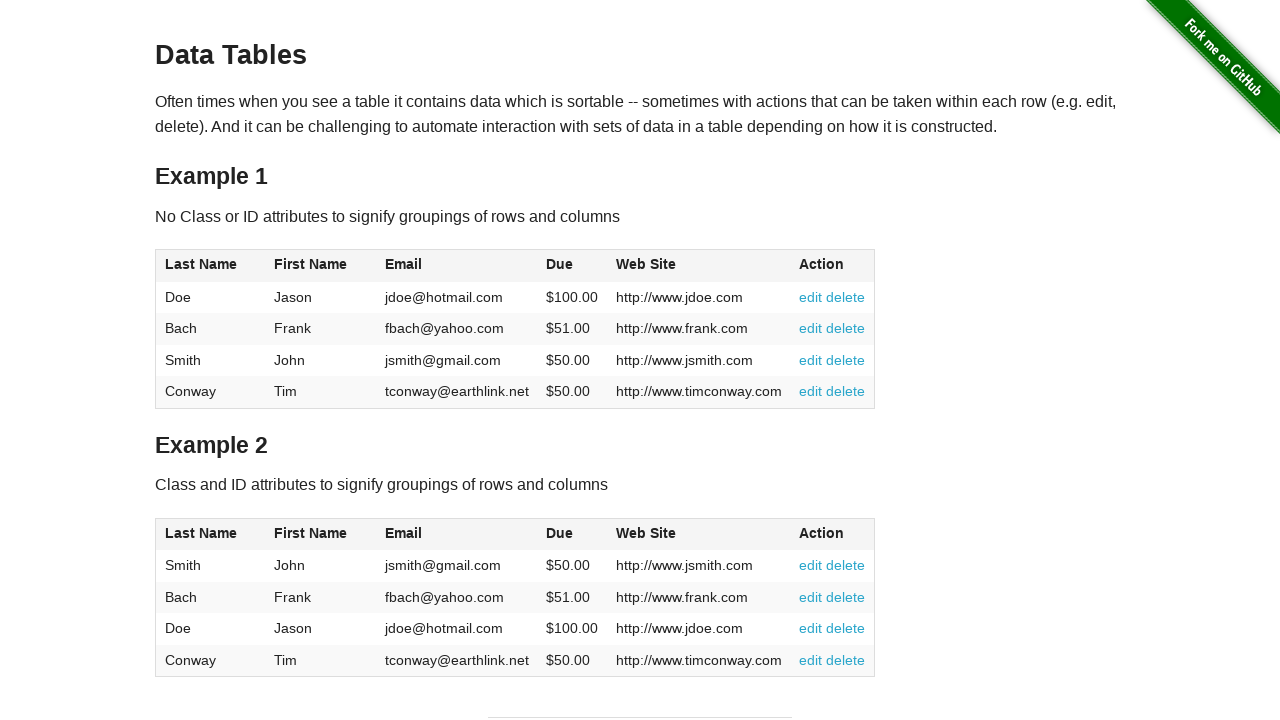

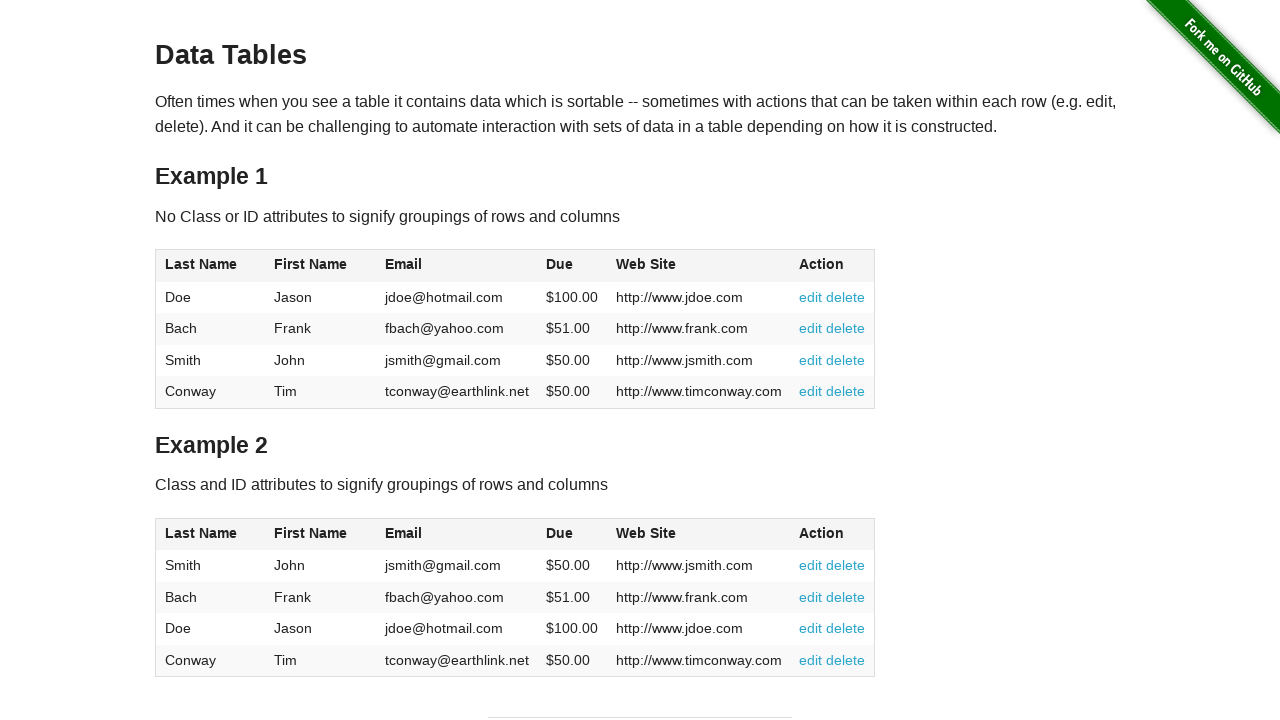